Tests an e-commerce flow by adding multiple items to cart, proceeding to checkout, and applying a promo code

Starting URL: https://rahulshettyacademy.com/seleniumPractise/#/

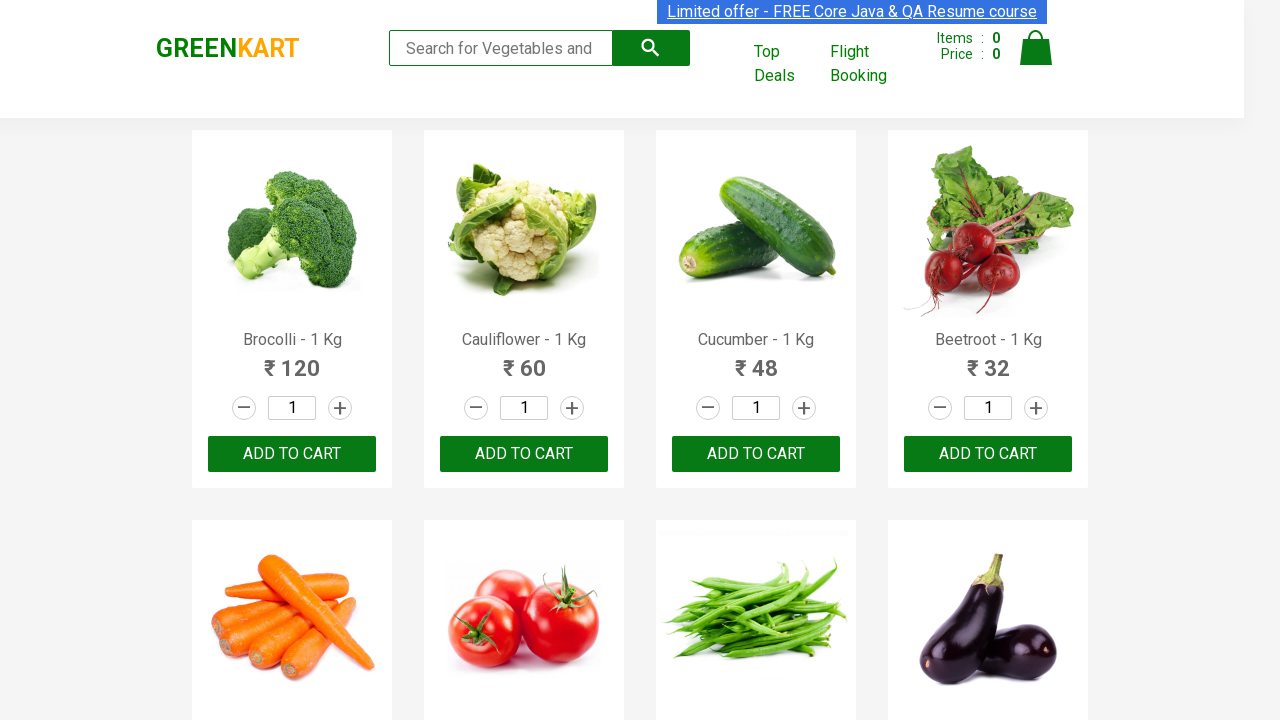

Located all product name elements on the page
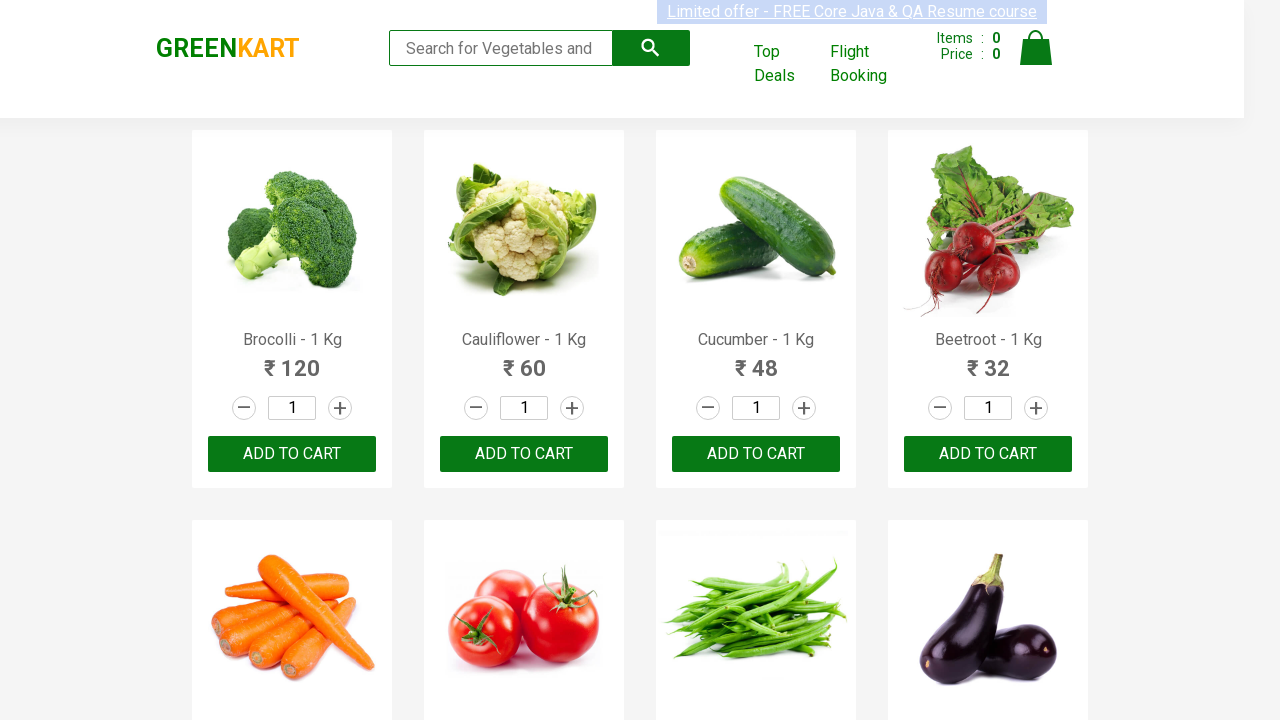

Added Brocolli to cart at (292, 454) on xpath=//div[@class='product-action']/button >> nth=0
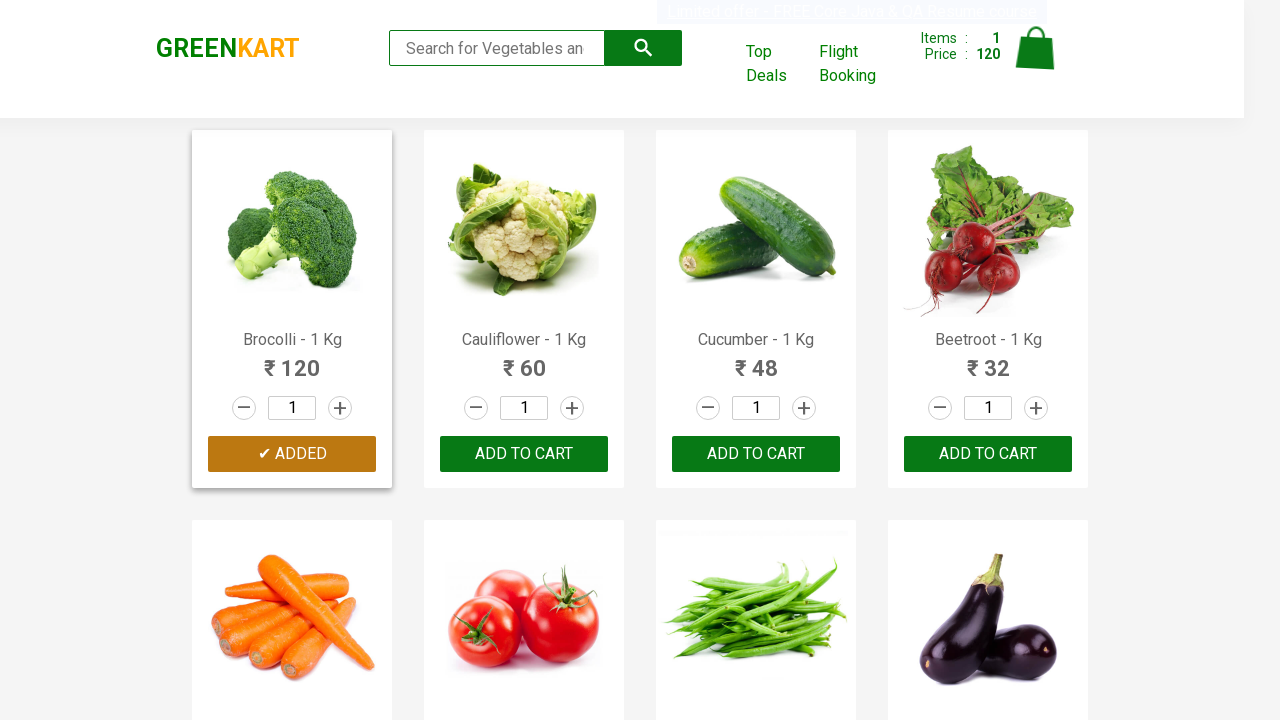

Added Cucumber to cart at (756, 454) on xpath=//div[@class='product-action']/button >> nth=2
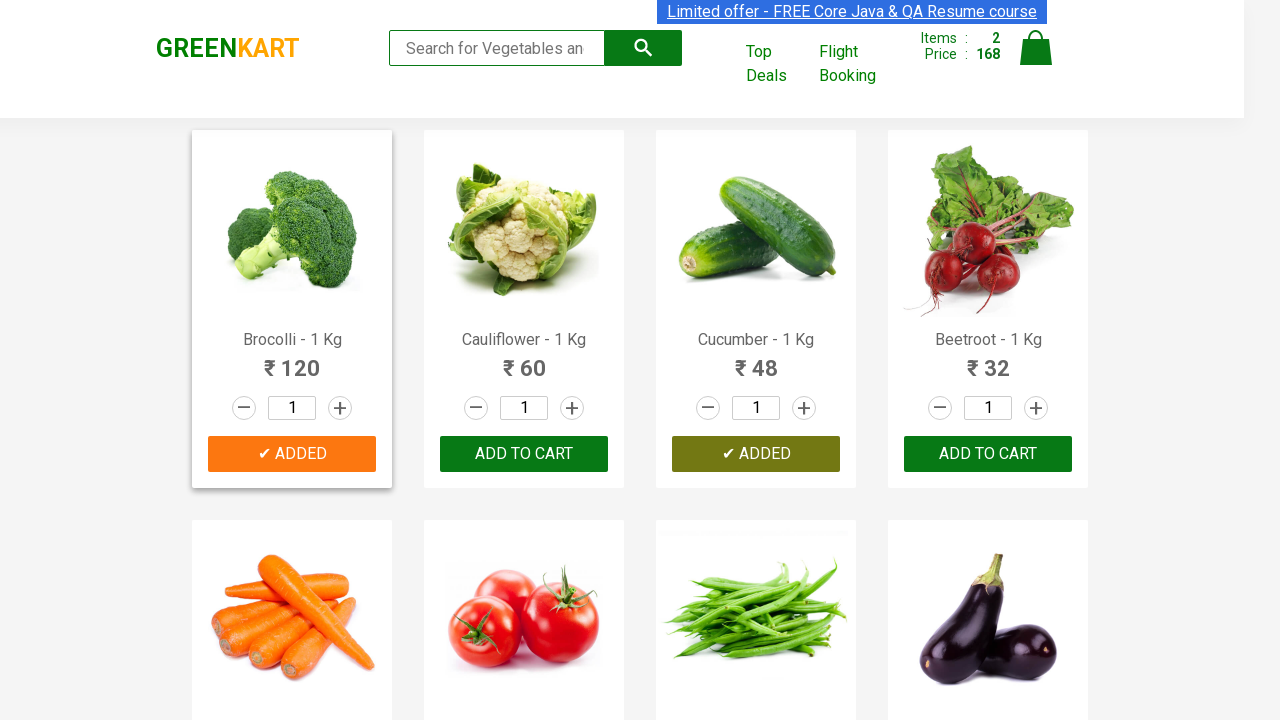

Added Beetroot to cart at (988, 454) on xpath=//div[@class='product-action']/button >> nth=3
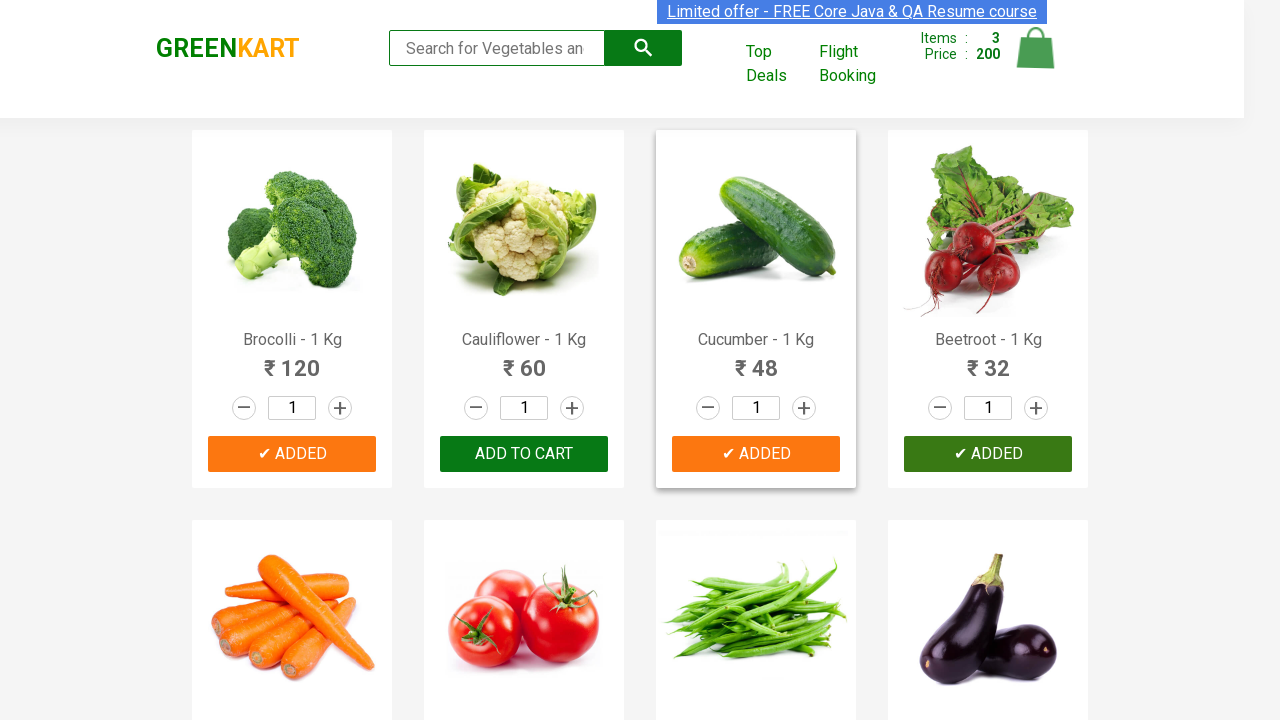

Added Carrot to cart at (292, 360) on xpath=//div[@class='product-action']/button >> nth=4
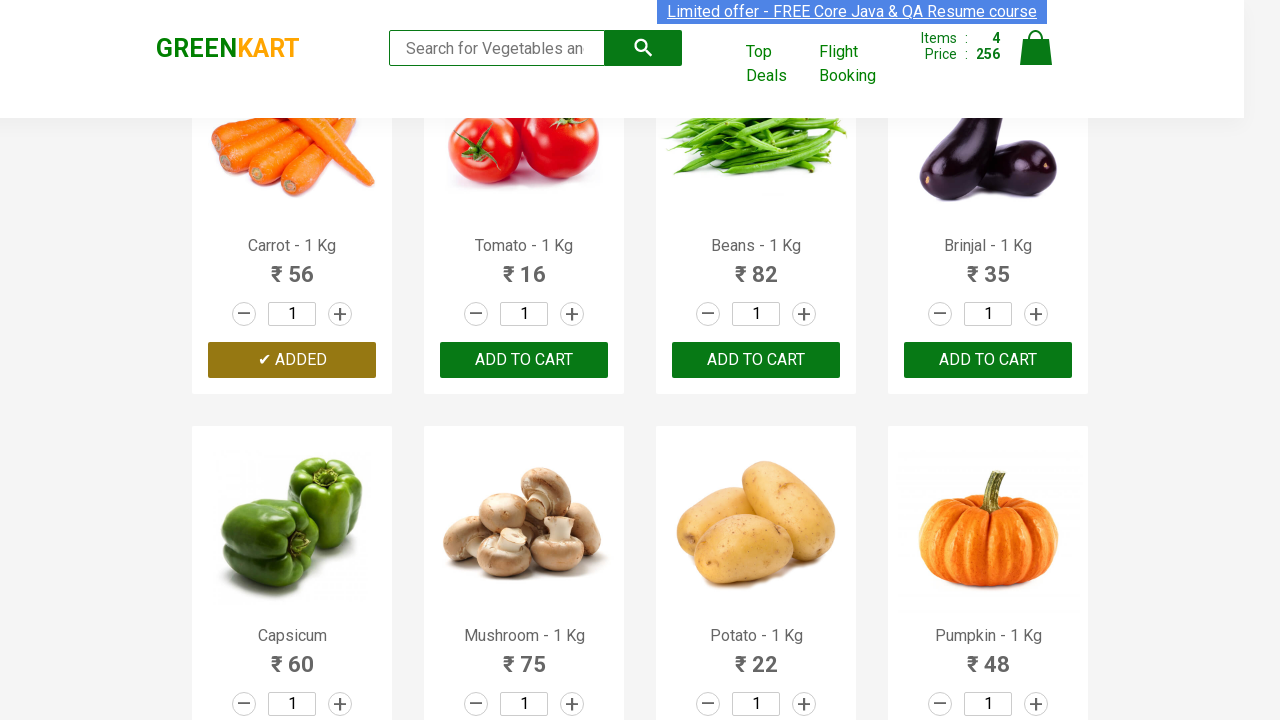

Clicked cart icon to view shopping cart at (1036, 48) on img[alt='Cart']
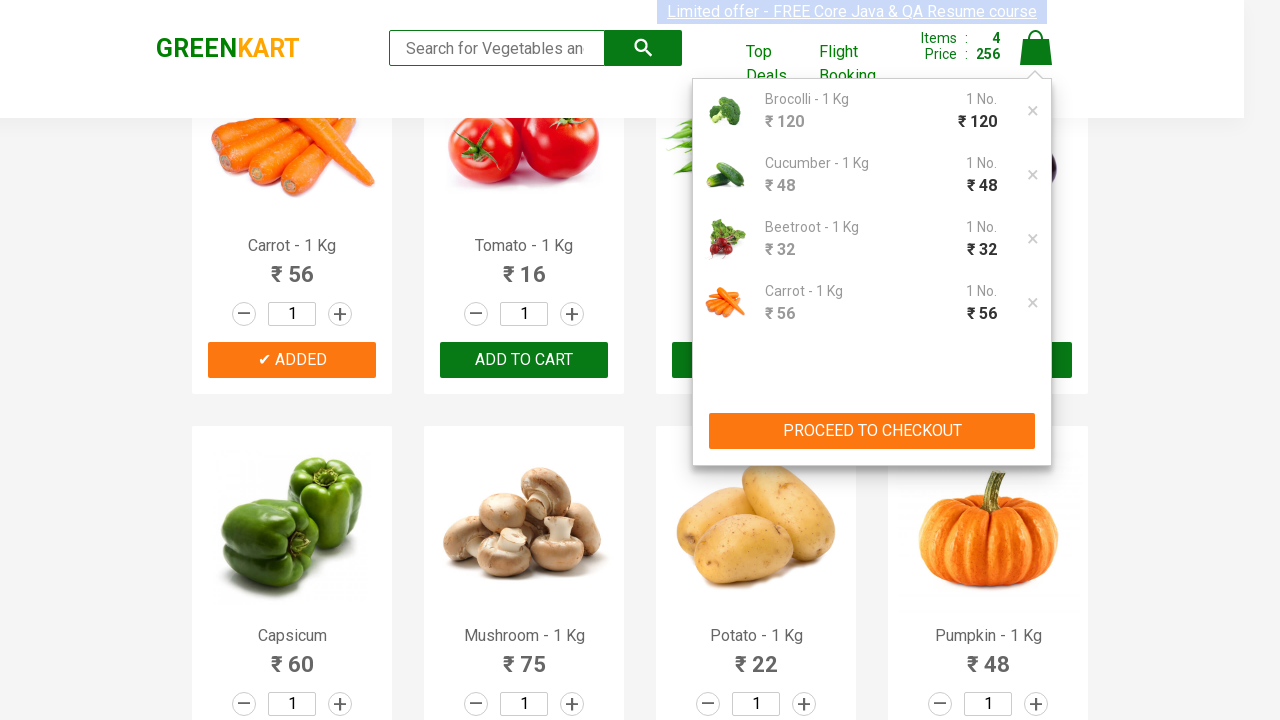

Clicked PROCEED TO CHECKOUT button at (872, 431) on xpath=//button[normalize-space()='PROCEED TO CHECKOUT']
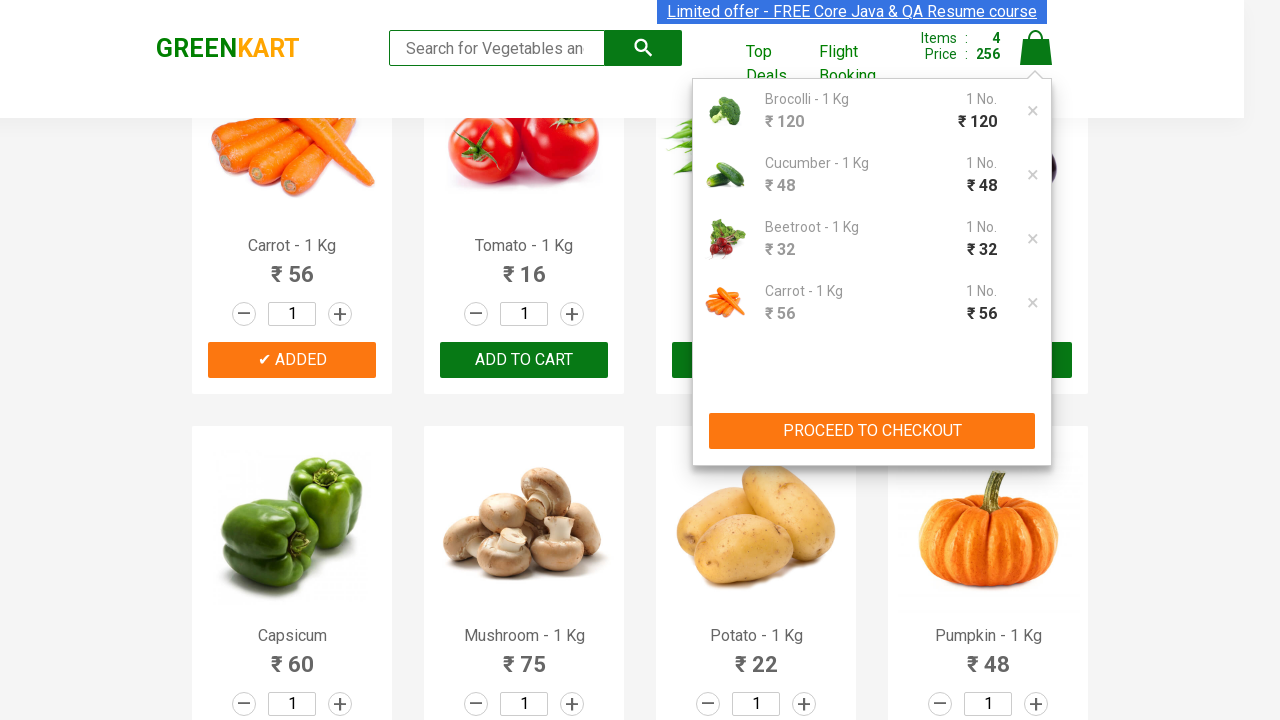

Promo code input field became visible
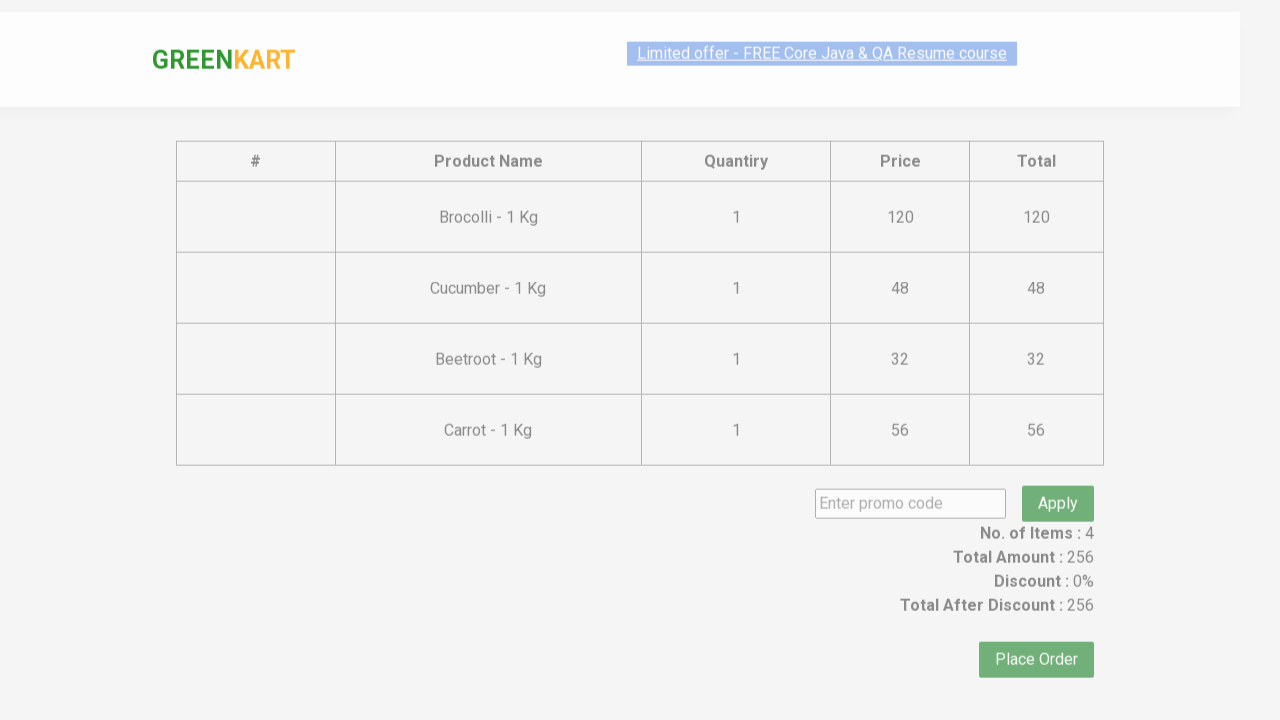

Entered promo code 'rahulshettyacademy' on input.promoCode
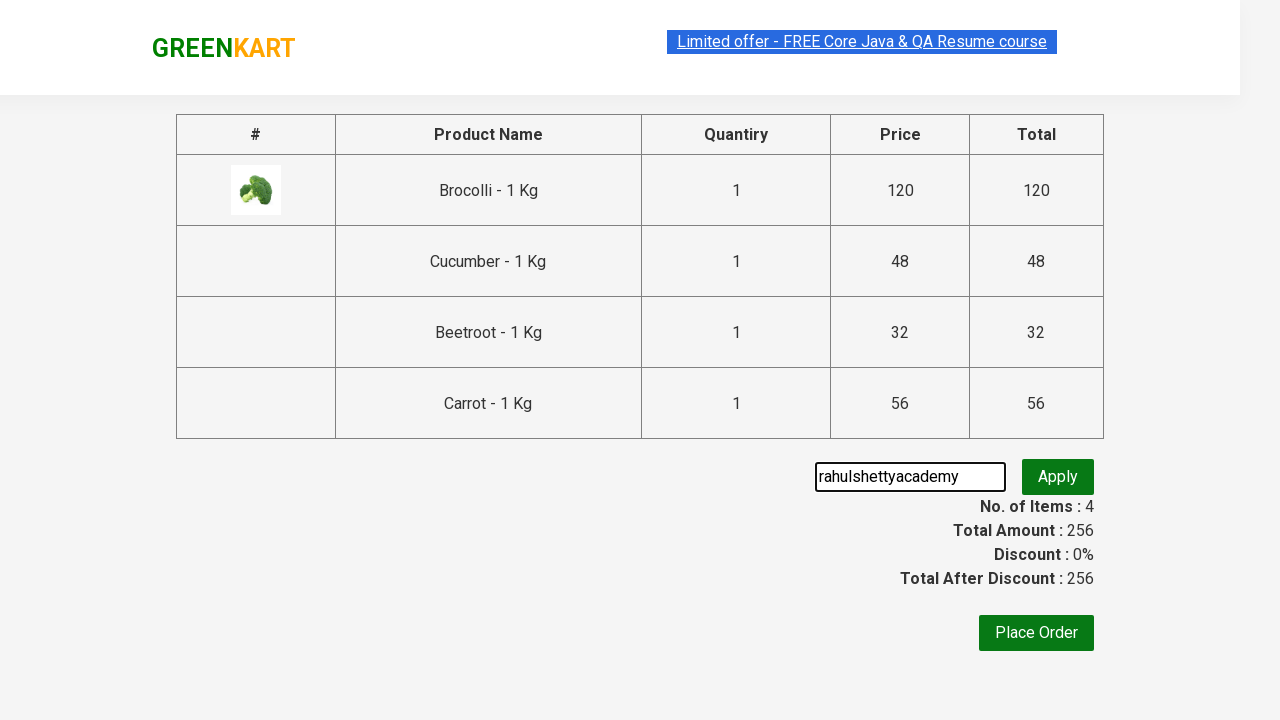

Clicked apply promo button at (1058, 477) on .promoBtn
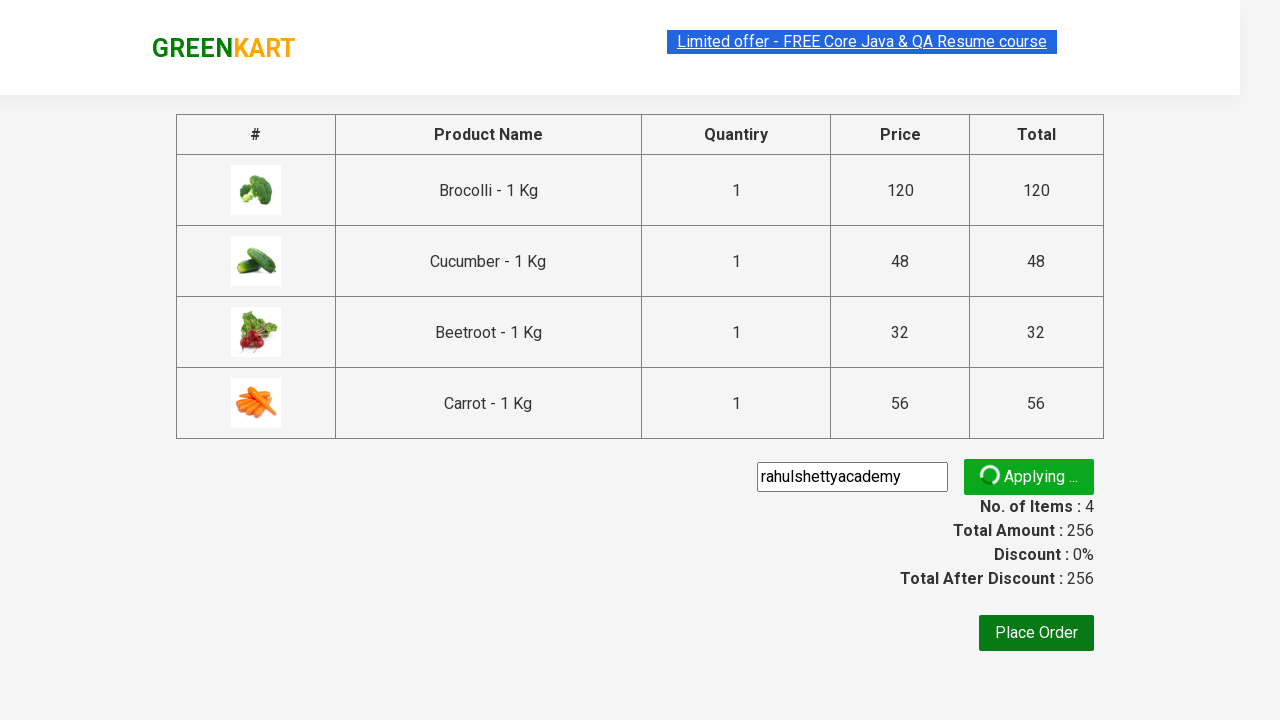

Promo code was successfully applied - promo info message appeared
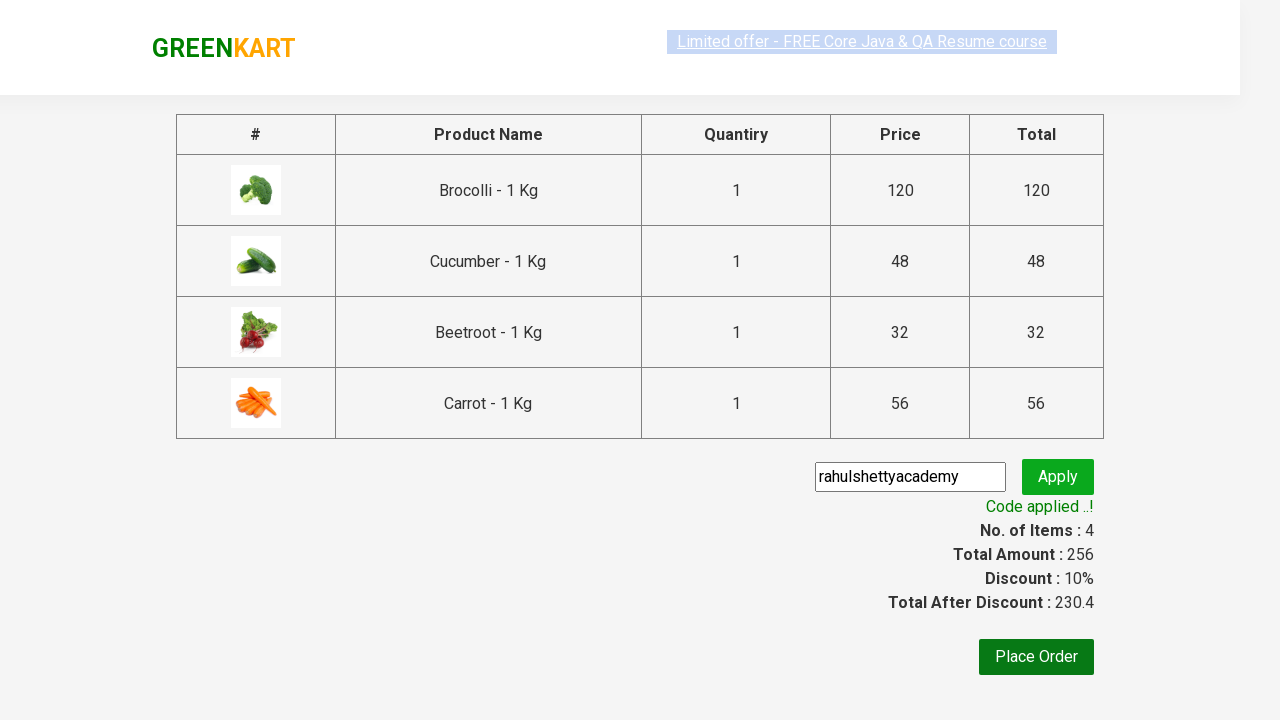

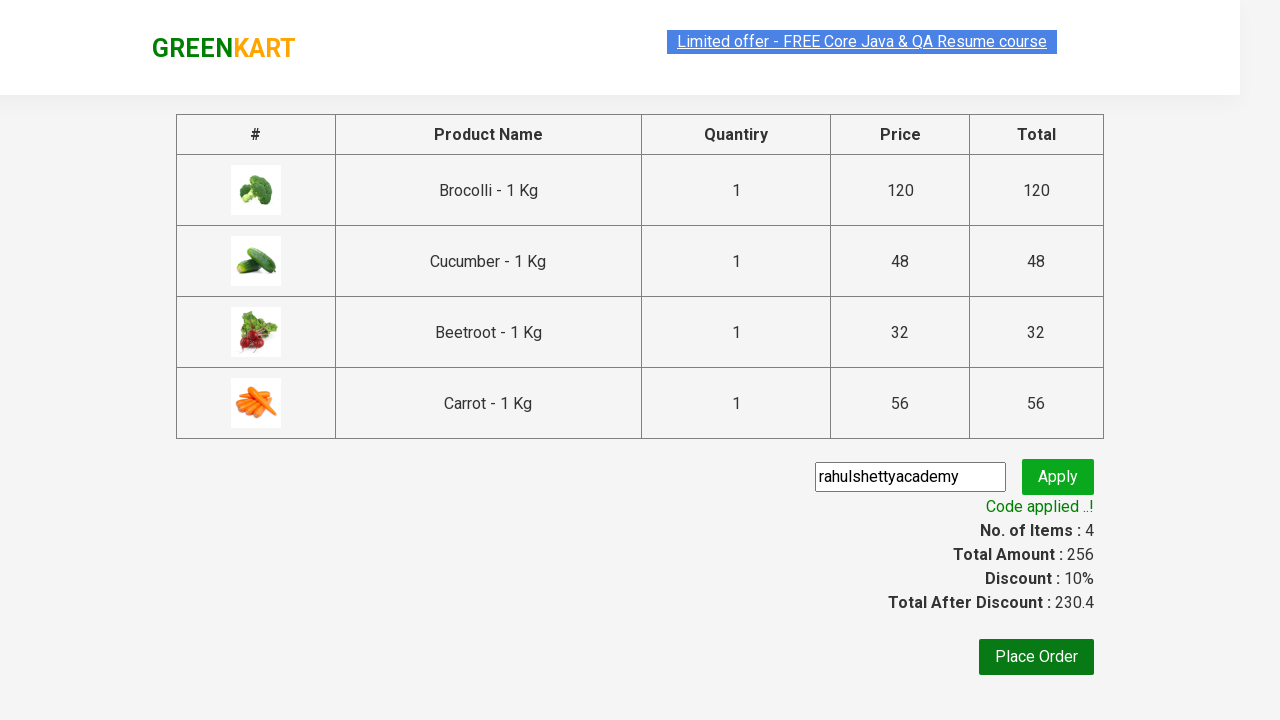